Navigates to NextBaseCRM login page and verifies the text of the login button

Starting URL: https://login1.nextbasecrm.com/

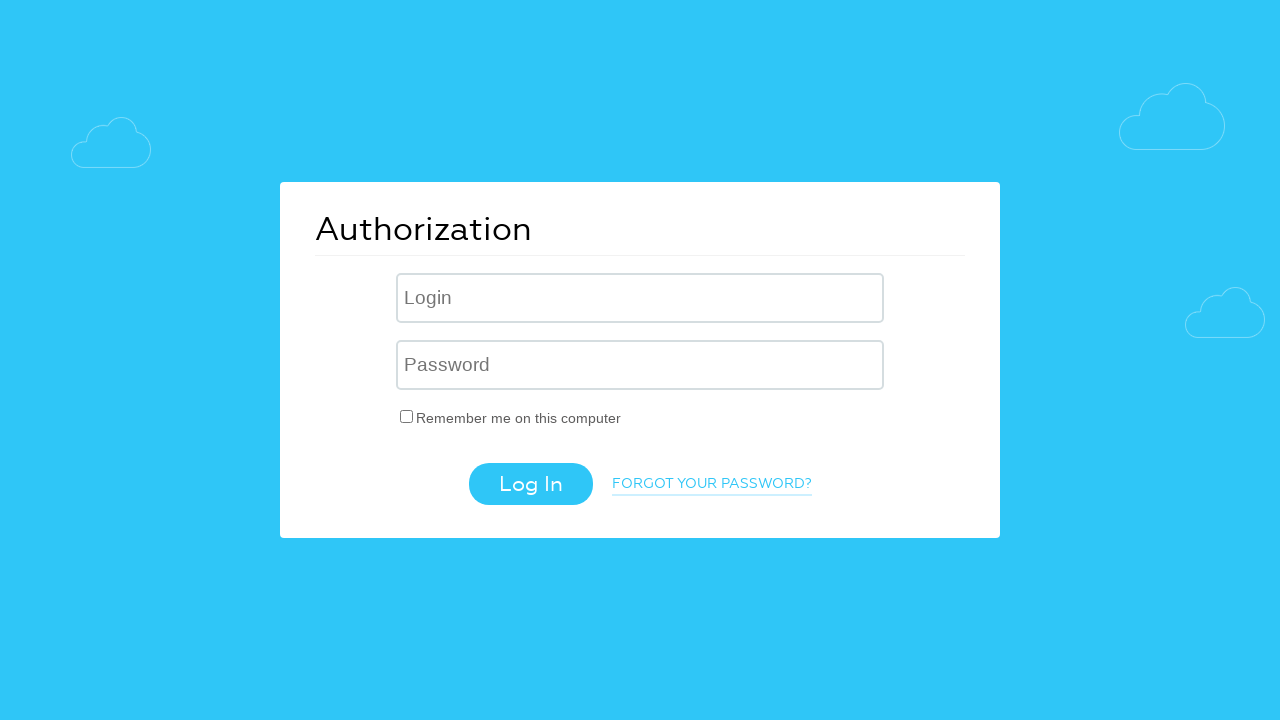

Navigated to NextBaseCRM login page
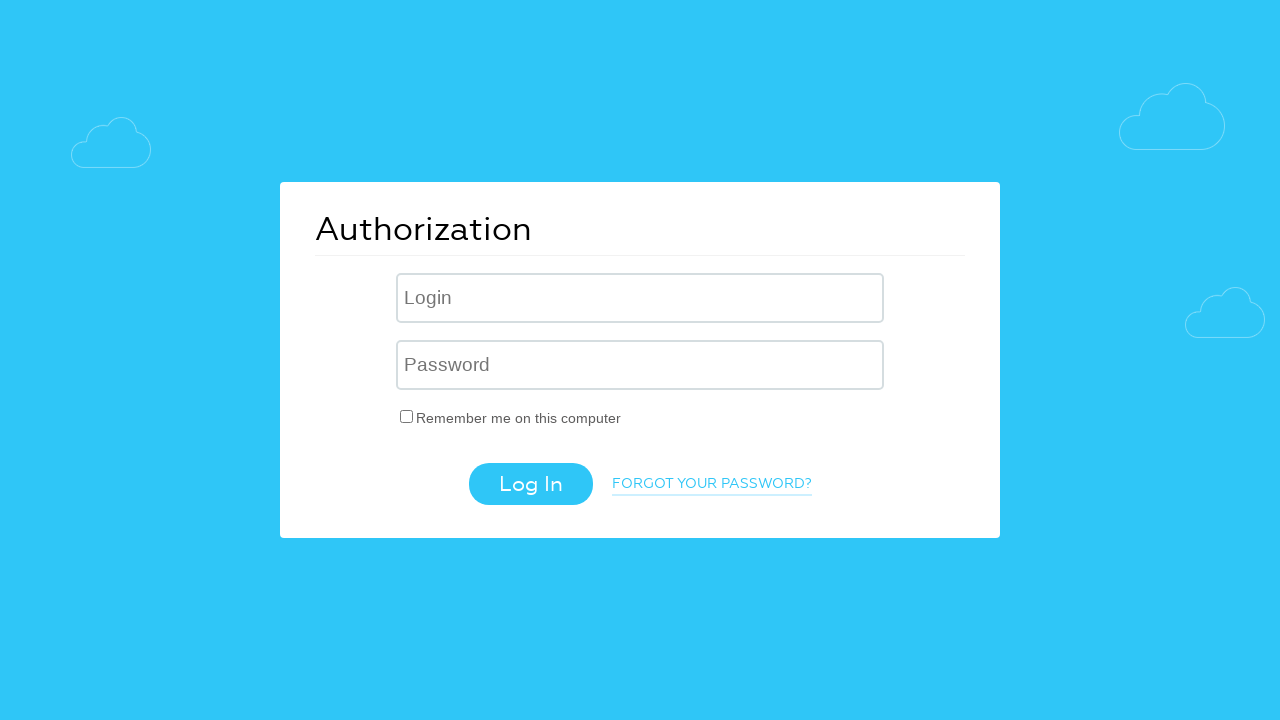

Located the login button
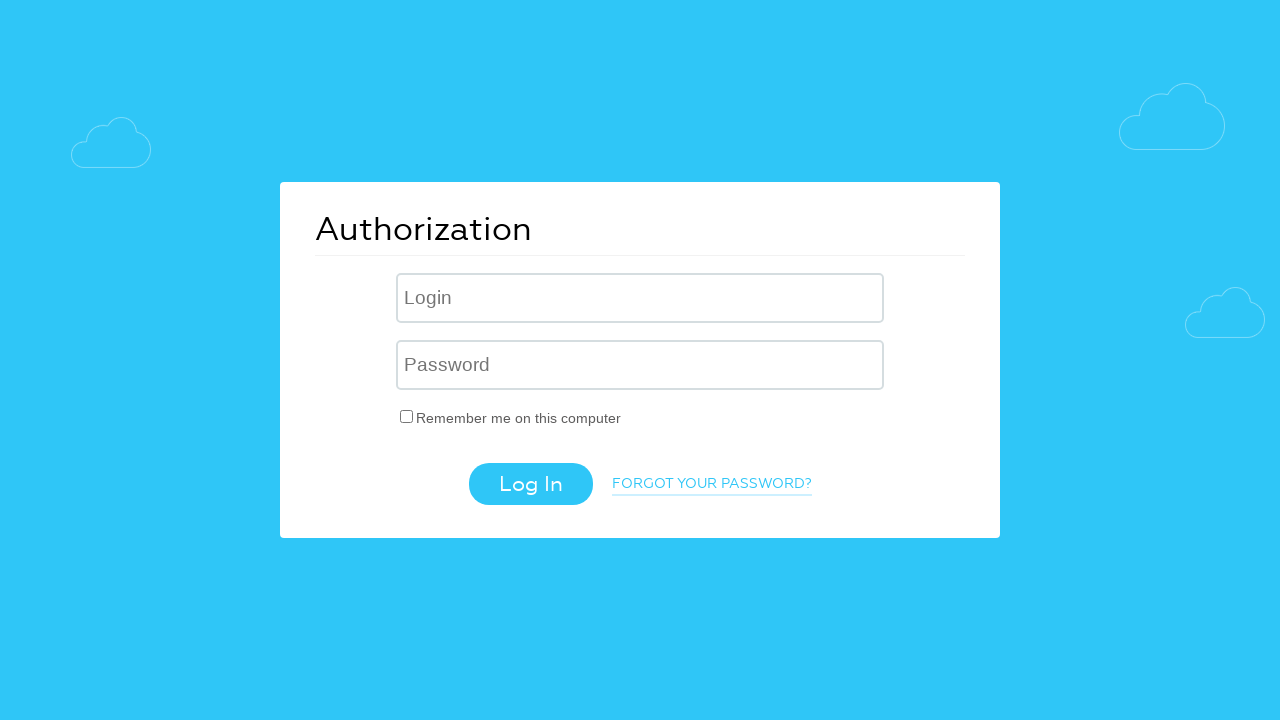

Retrieved login button text from value attribute
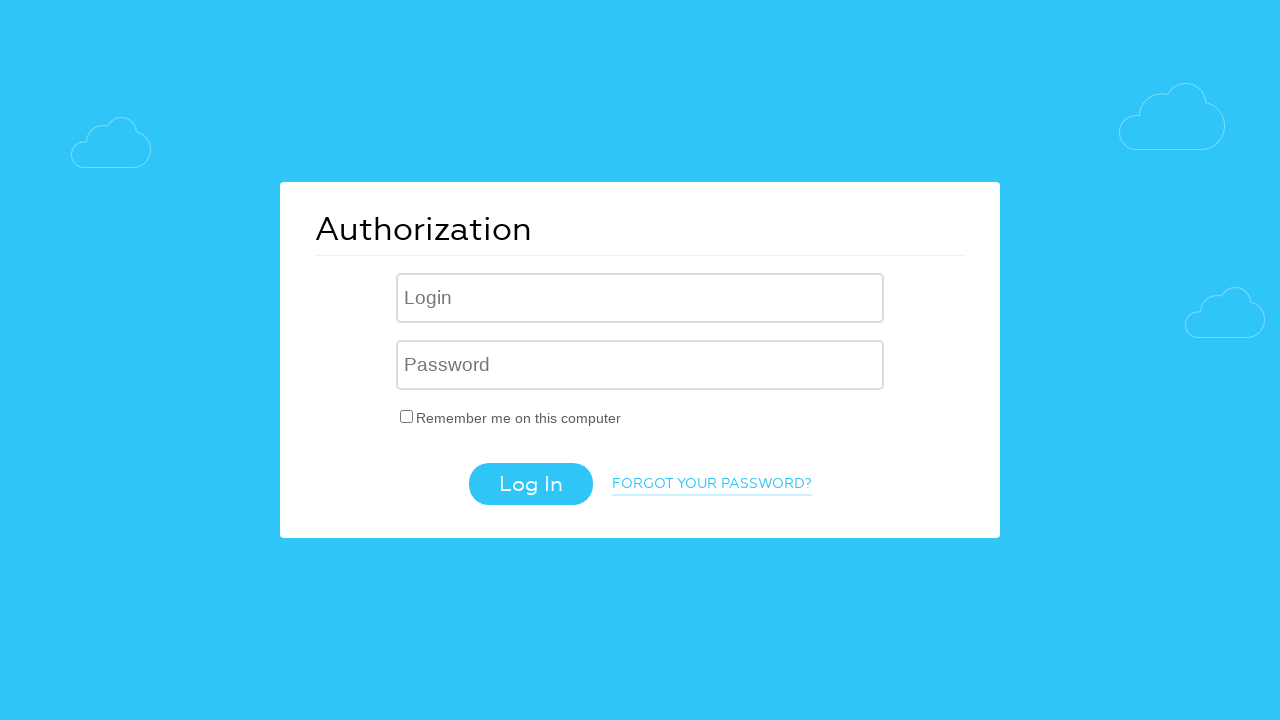

Verified login button text is 'Log In'
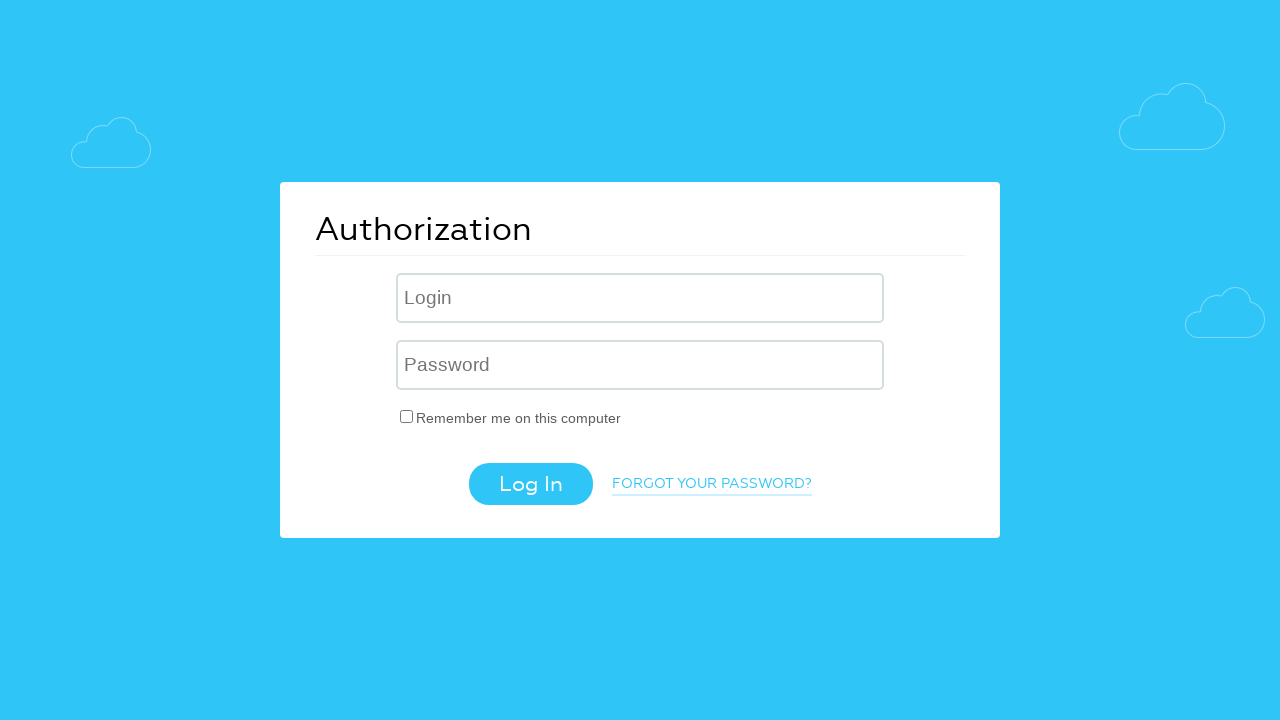

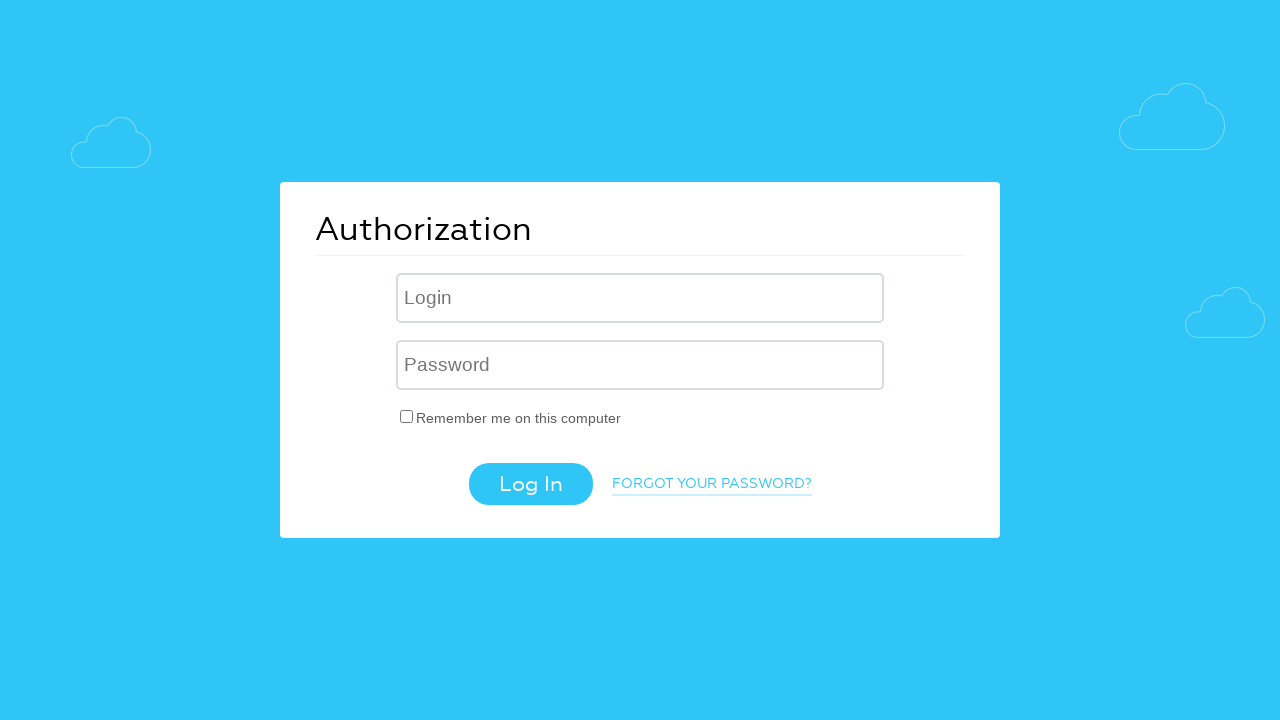